Tests the signup form functionality by verifying the language dropdown options, filling in user details (name, organization, email), accepting terms via checkbox, and submitting the signup form.

Starting URL: https://jt-dev.azurewebsites.net/#/SignUp

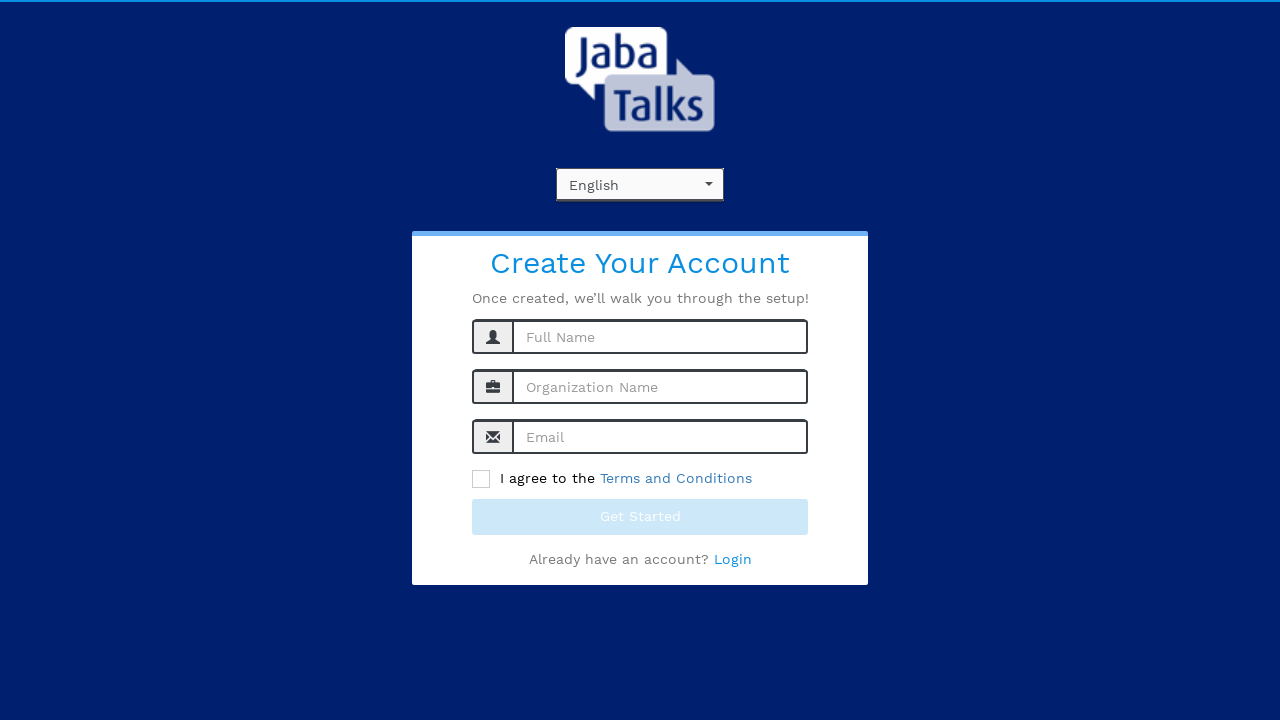

Clicked language dropdown at (640, 184) on xpath=//div[@id='language']
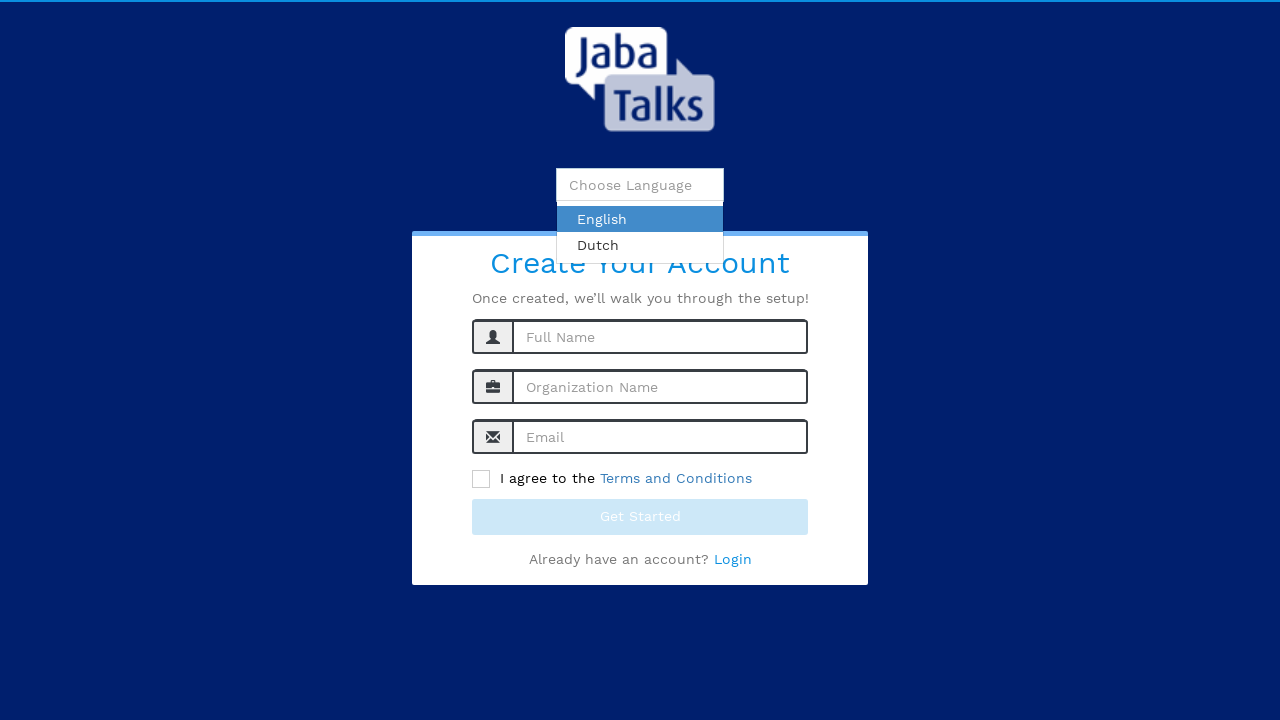

Waited for English language option to be visible
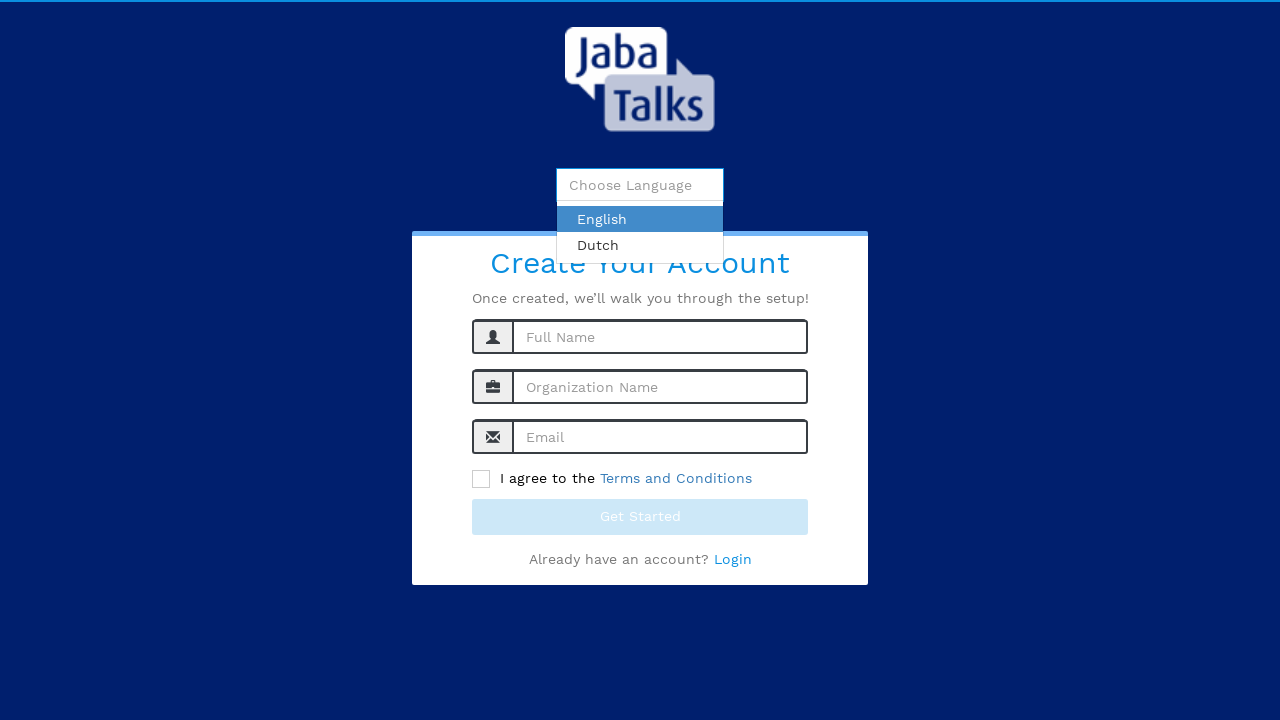

Retrieved English language option text
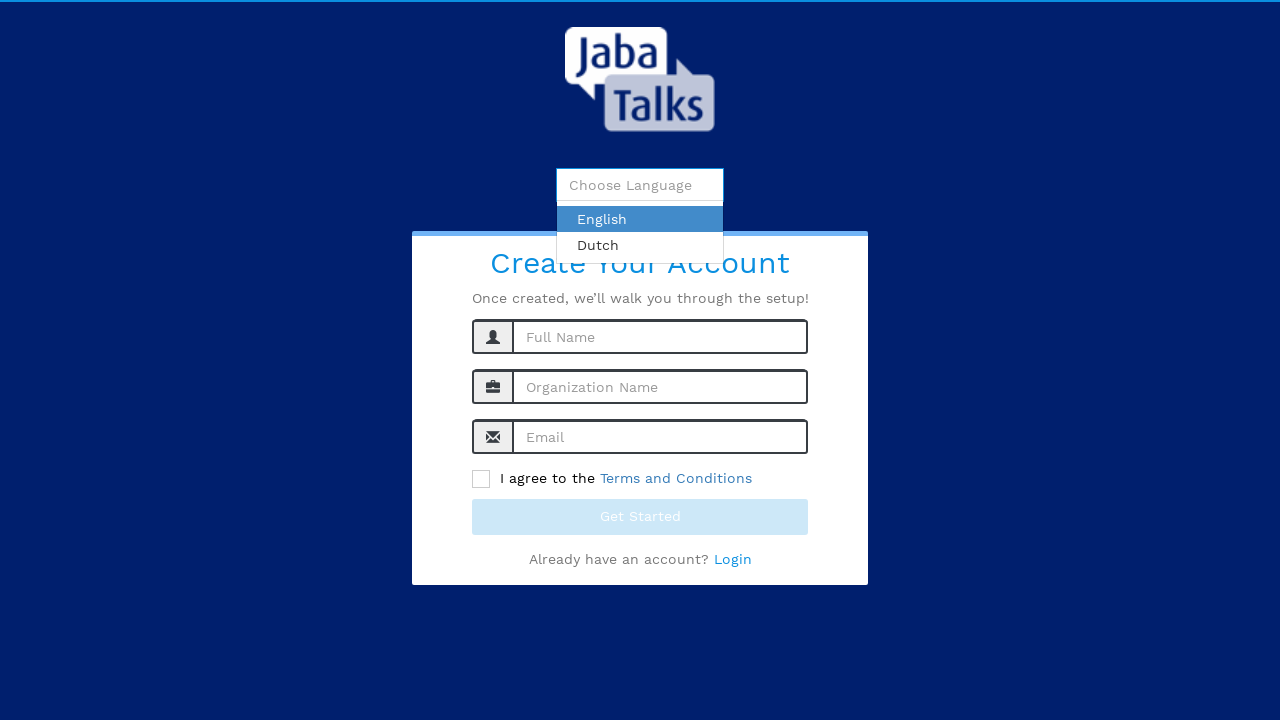

Verified English option text is correct
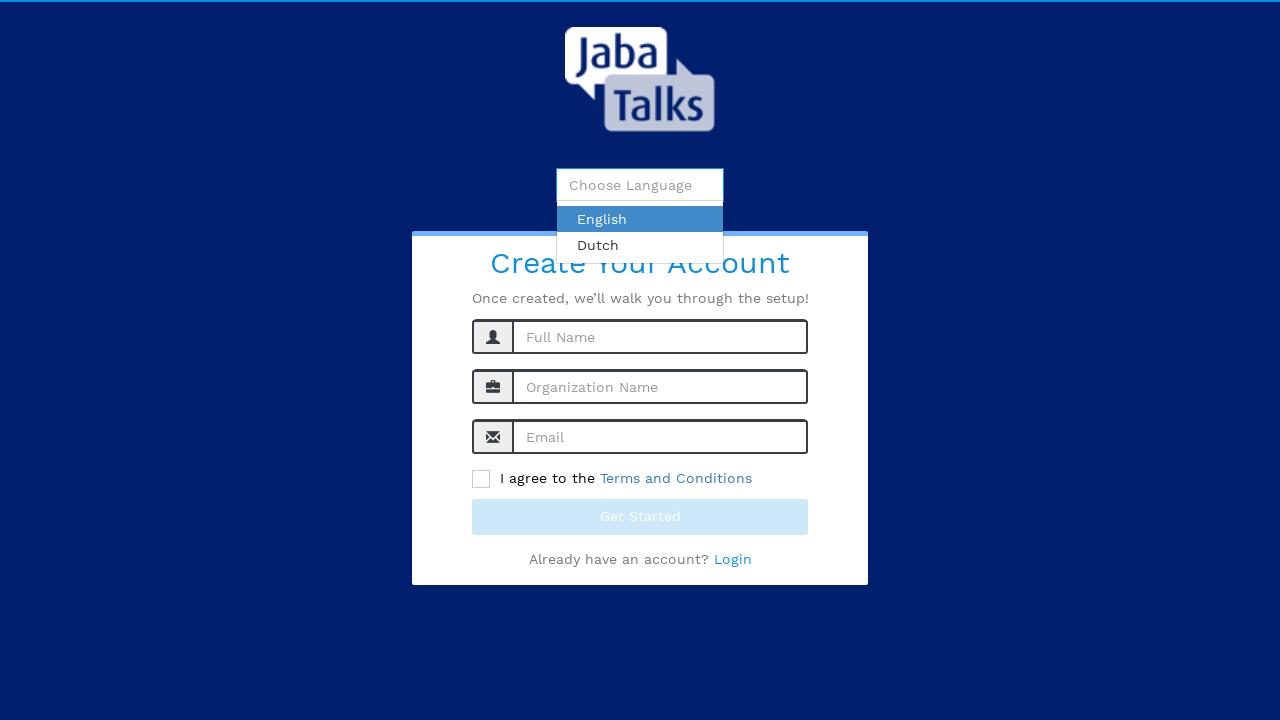

Retrieved Dutch language option text
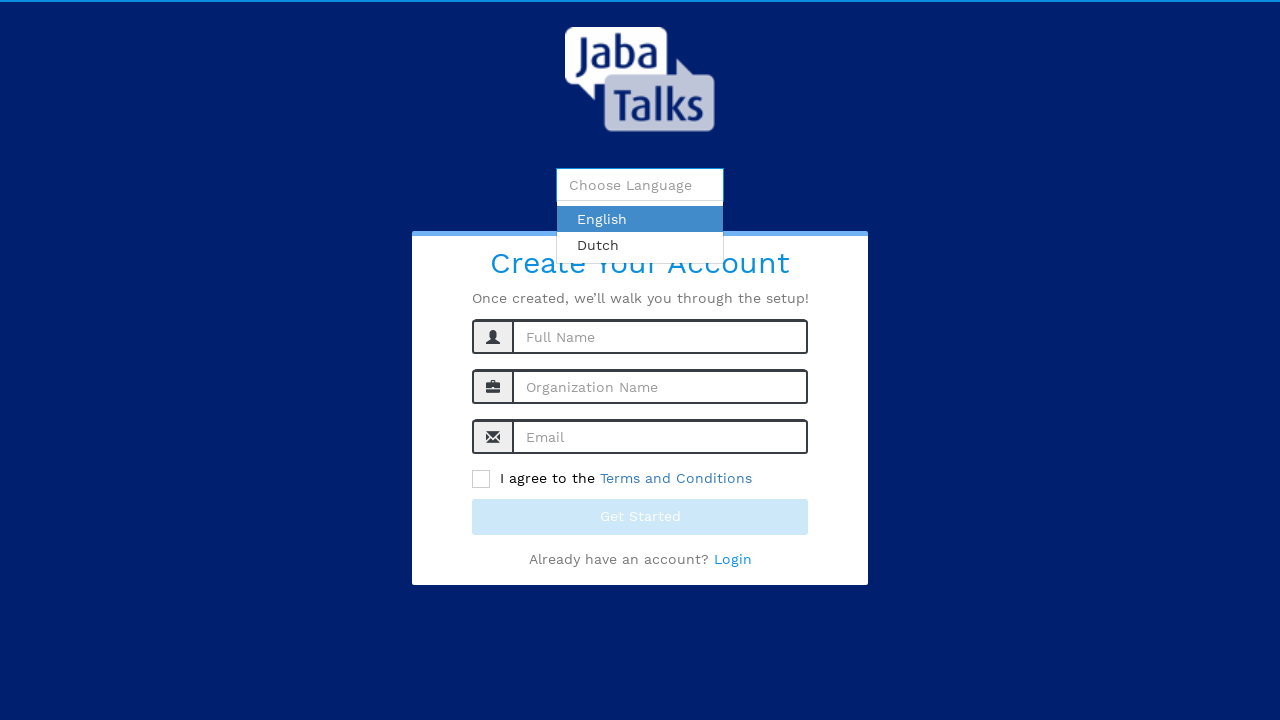

Verified Dutch option text is correct
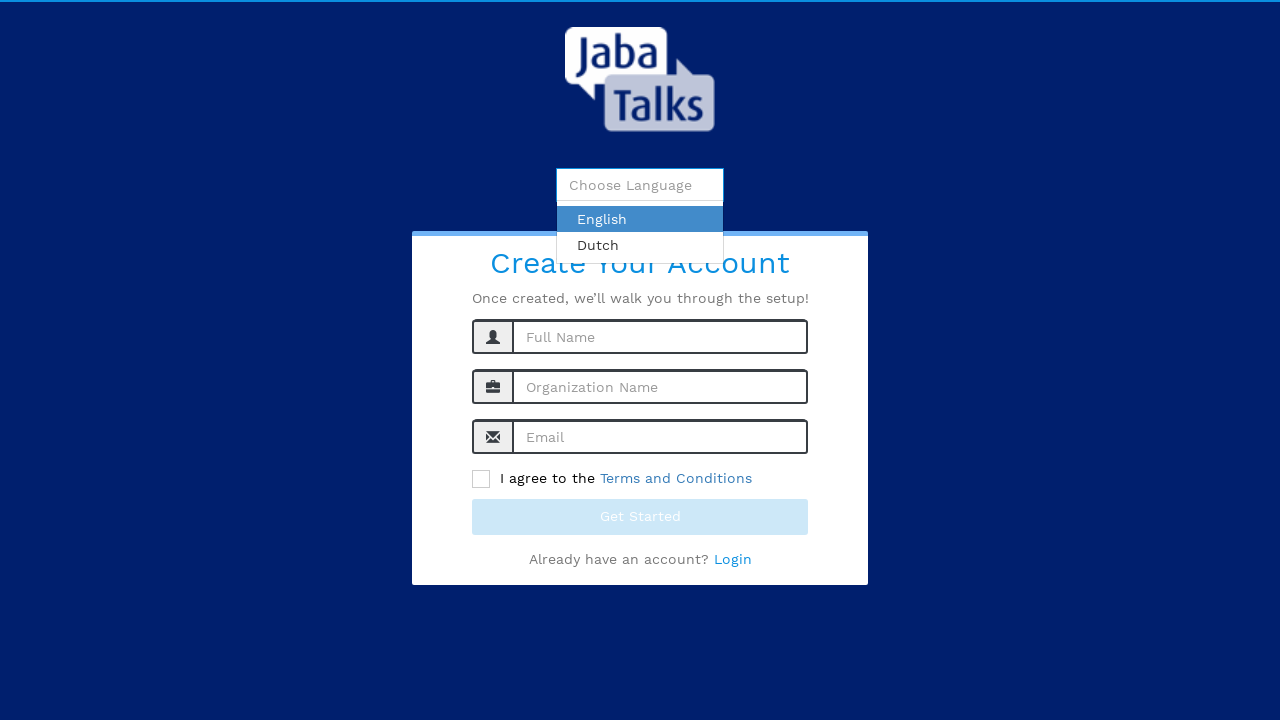

Filled in username field with 'markwilson' on //input[@id='name']
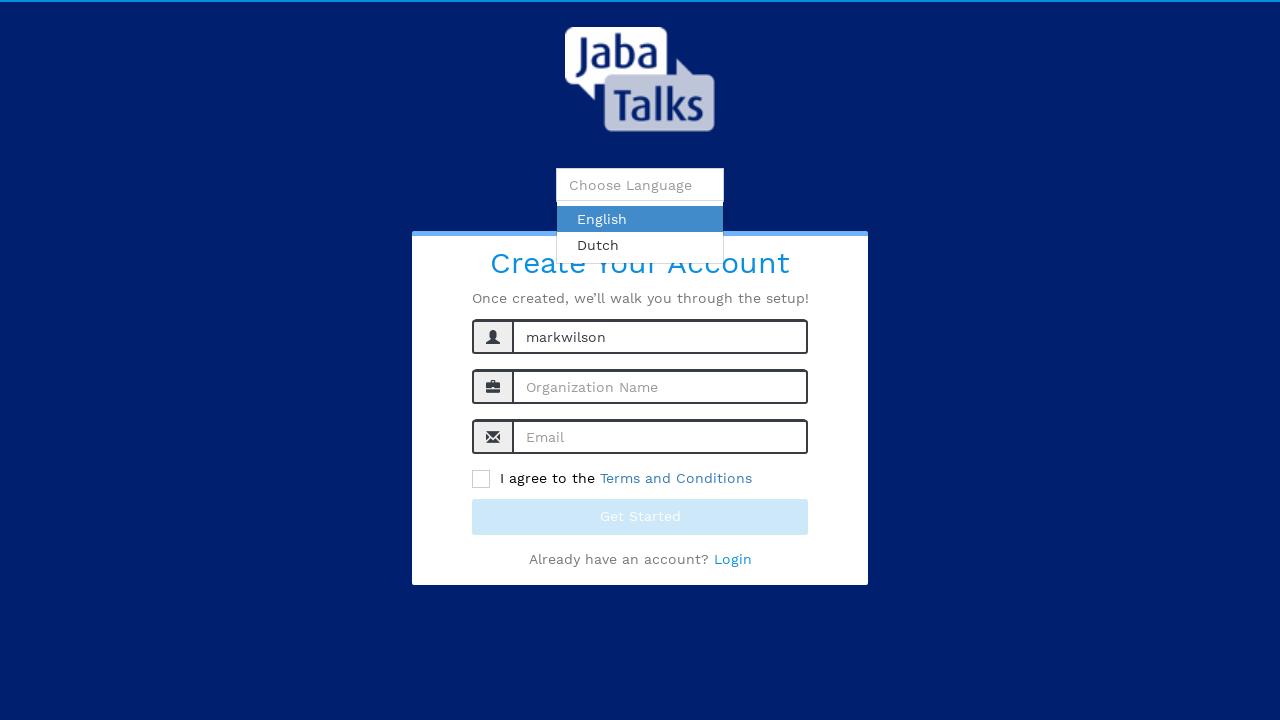

Filled in organization name field with 'TechCorp' on //input[@id='orgName']
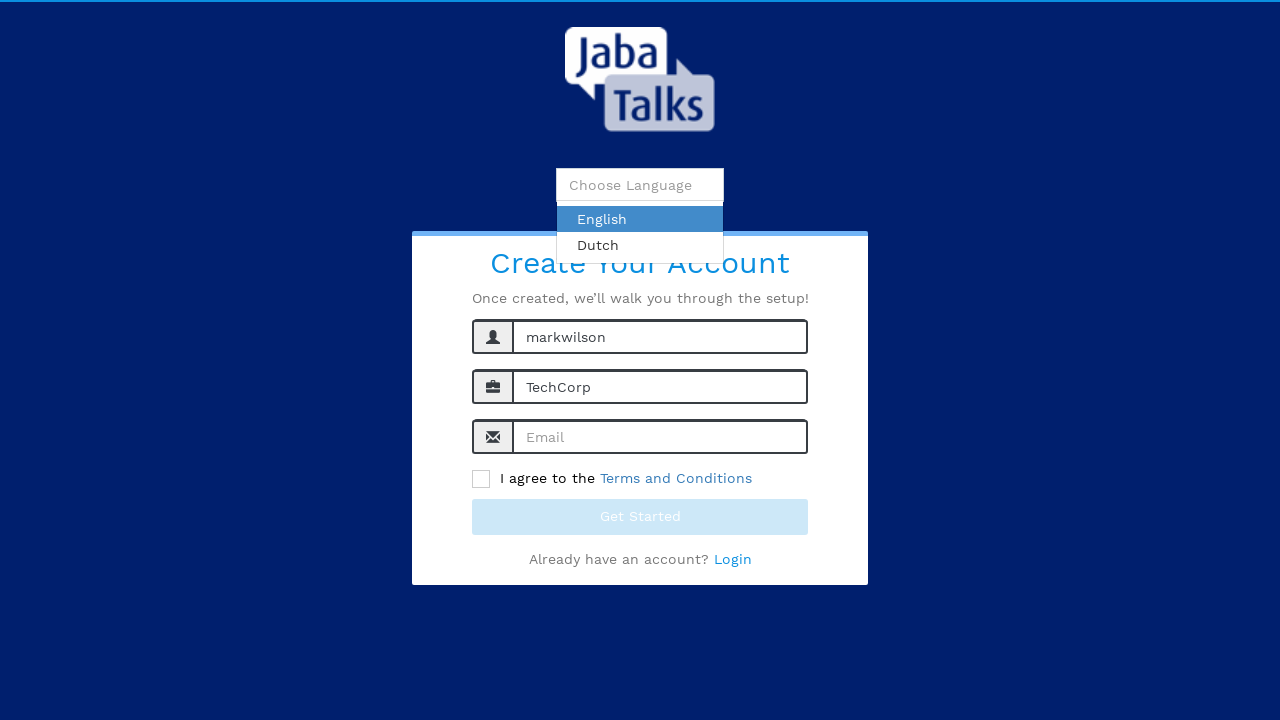

Filled in email field with 'markwilson.test@gmail.com' on //input[@id='singUpEmail']
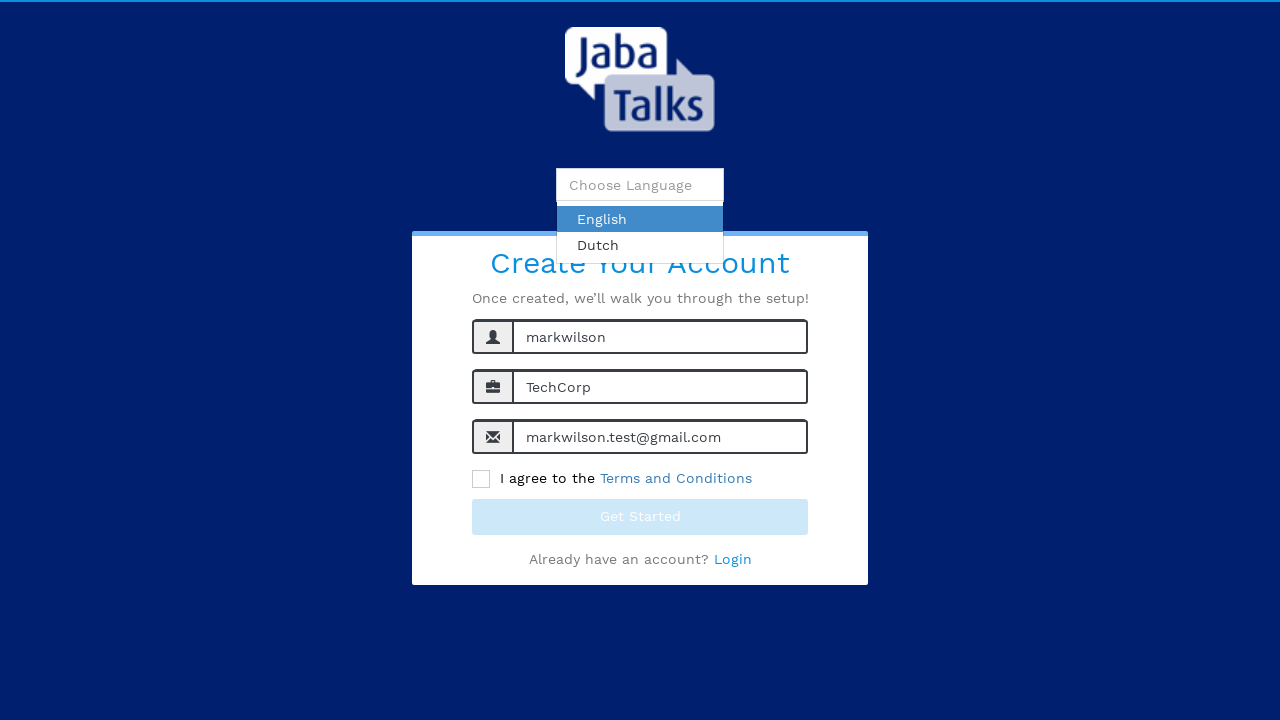

Clicked terms and conditions checkbox at (481, 479) on xpath=//span[@class='black-color ng-binding']
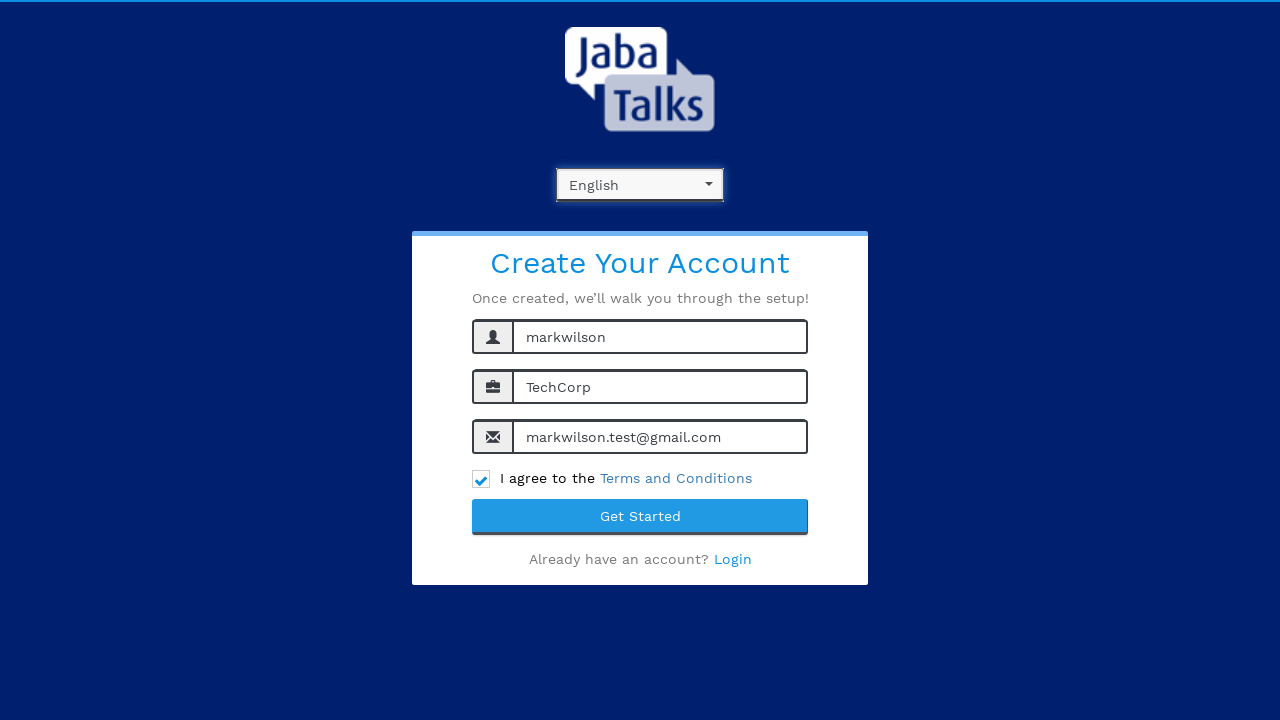

Clicked signup button to submit the form at (640, 517) on xpath=//div[@class='form-group custom-form-group']
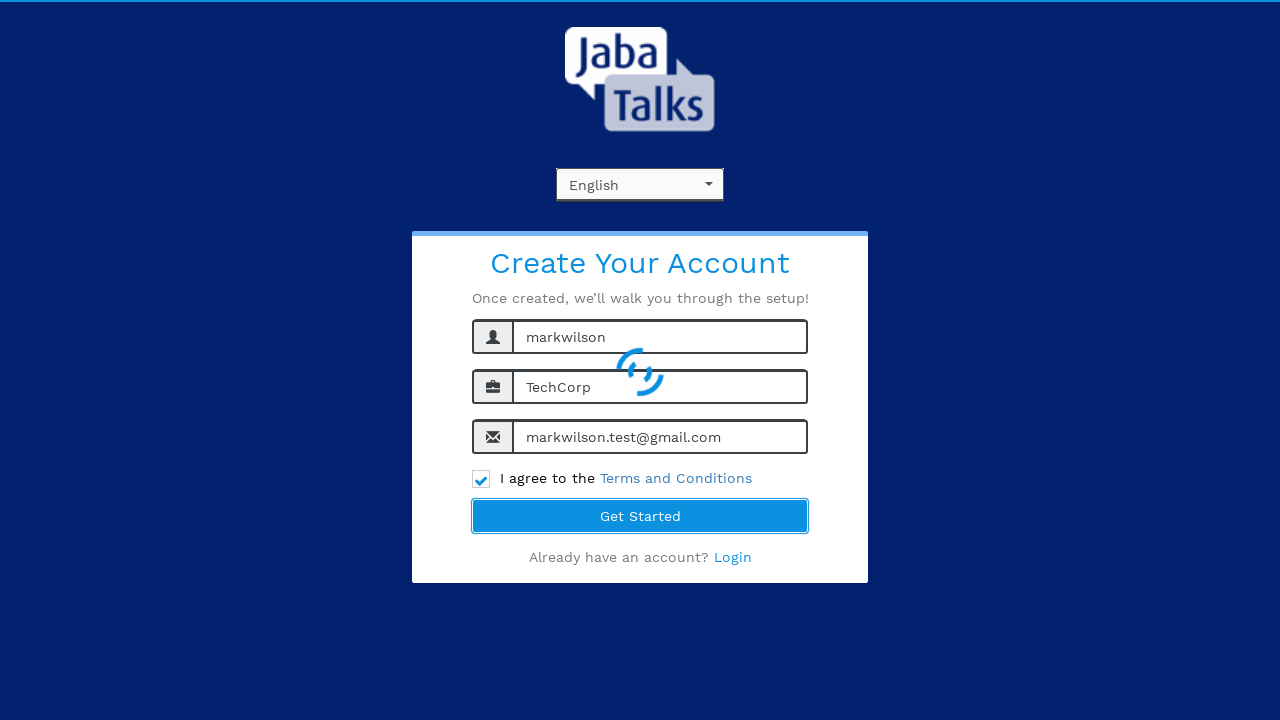

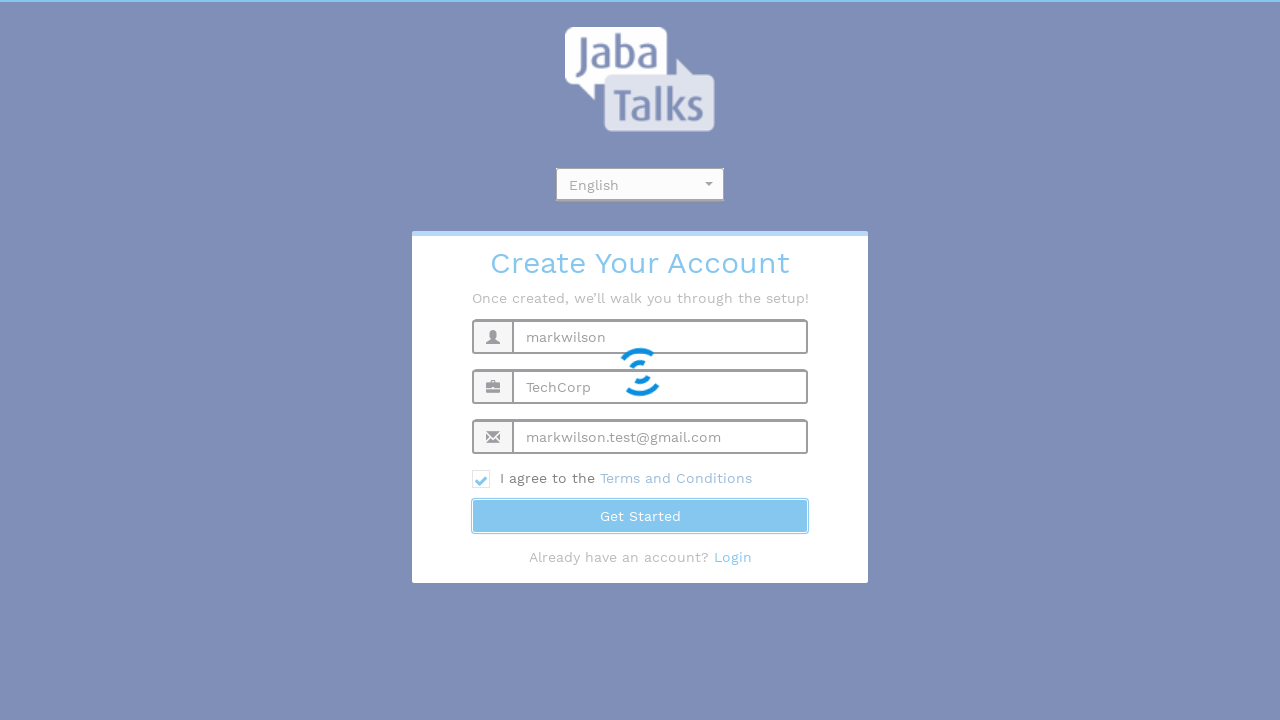